Tests checkbox functionality by verifying initial state, selecting Option 2 and Option 3, and confirming the result message displays the selected values.

Starting URL: https://kristinek.github.io/site/examples/actions

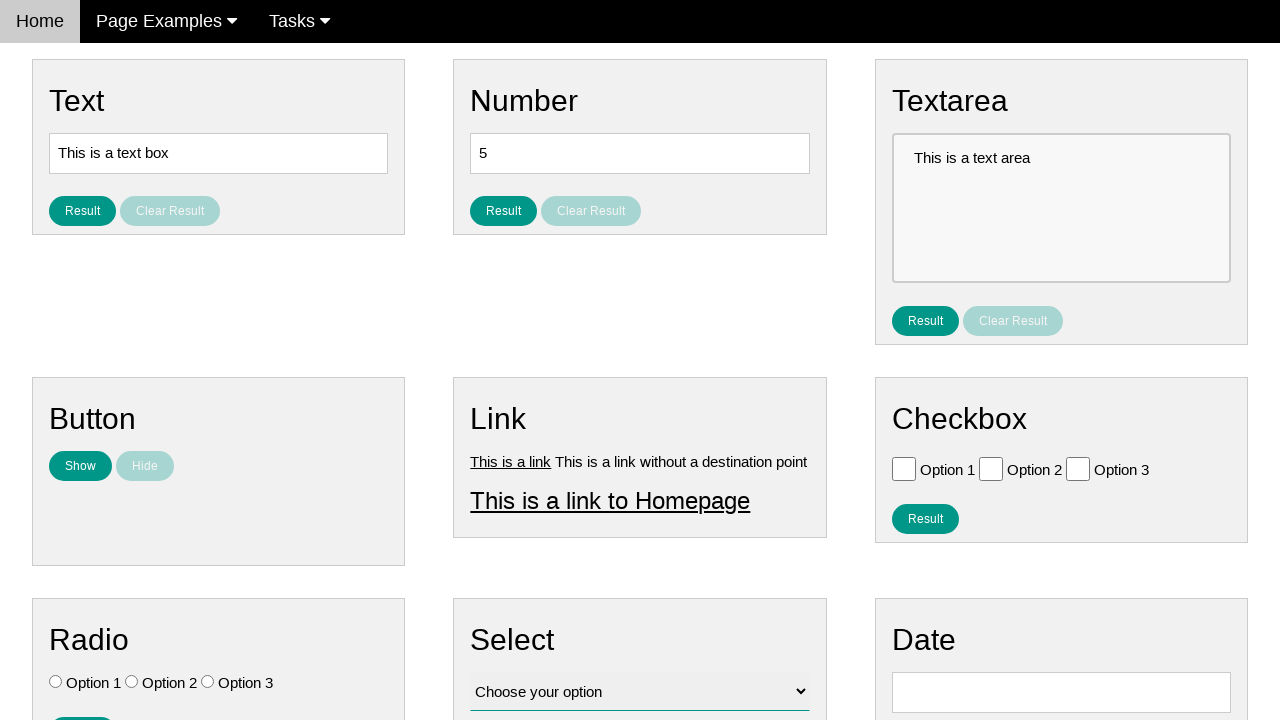

Navigated to checkbox test page
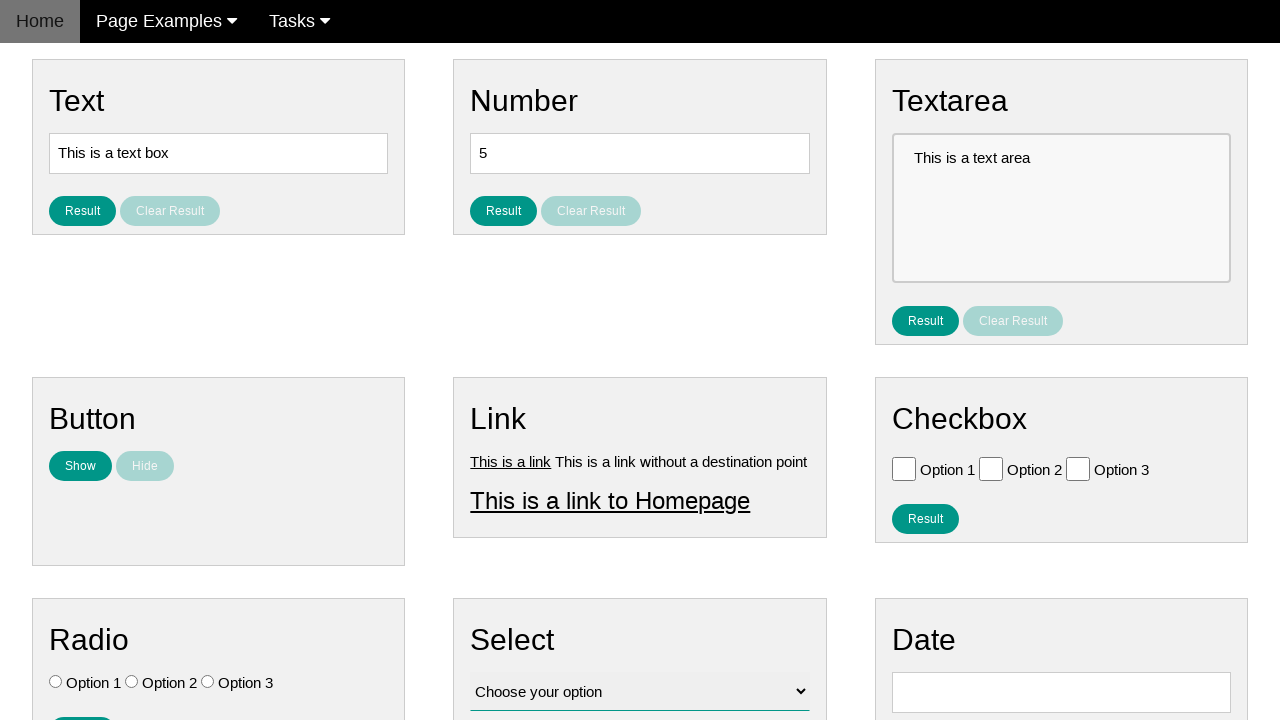

Located all checkboxes on the page
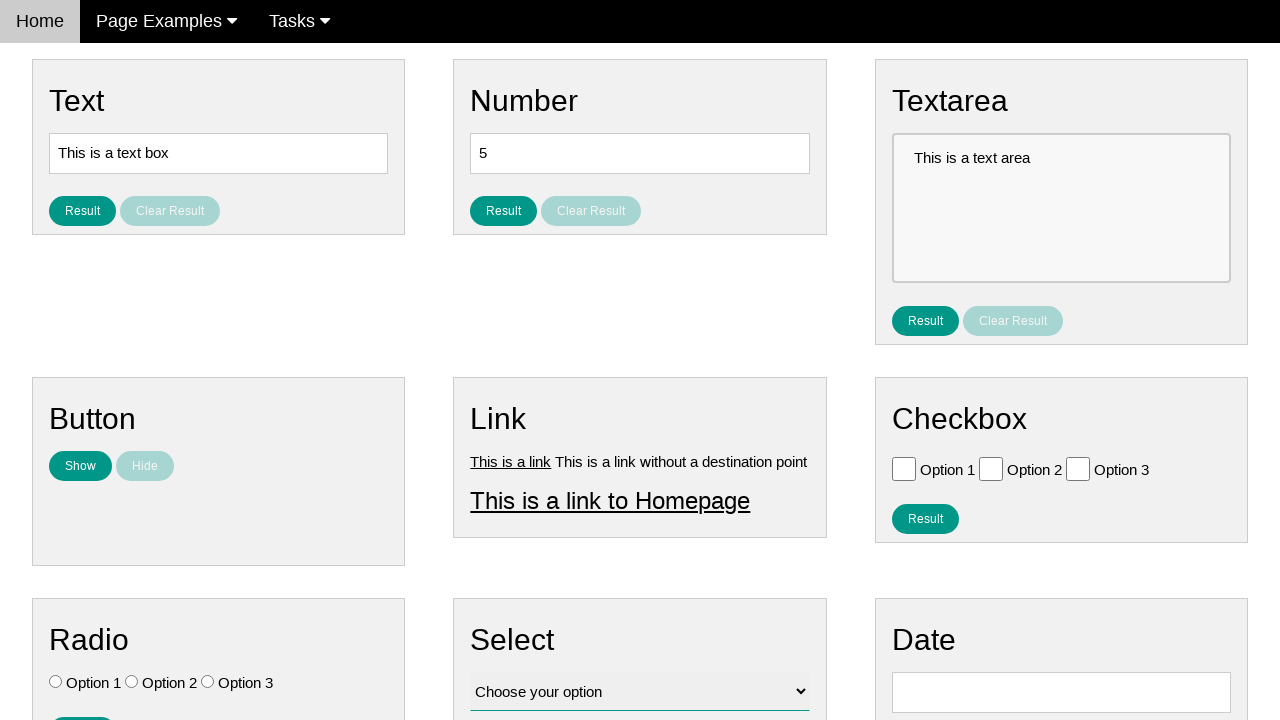

Verified that no checkboxes are initially selected
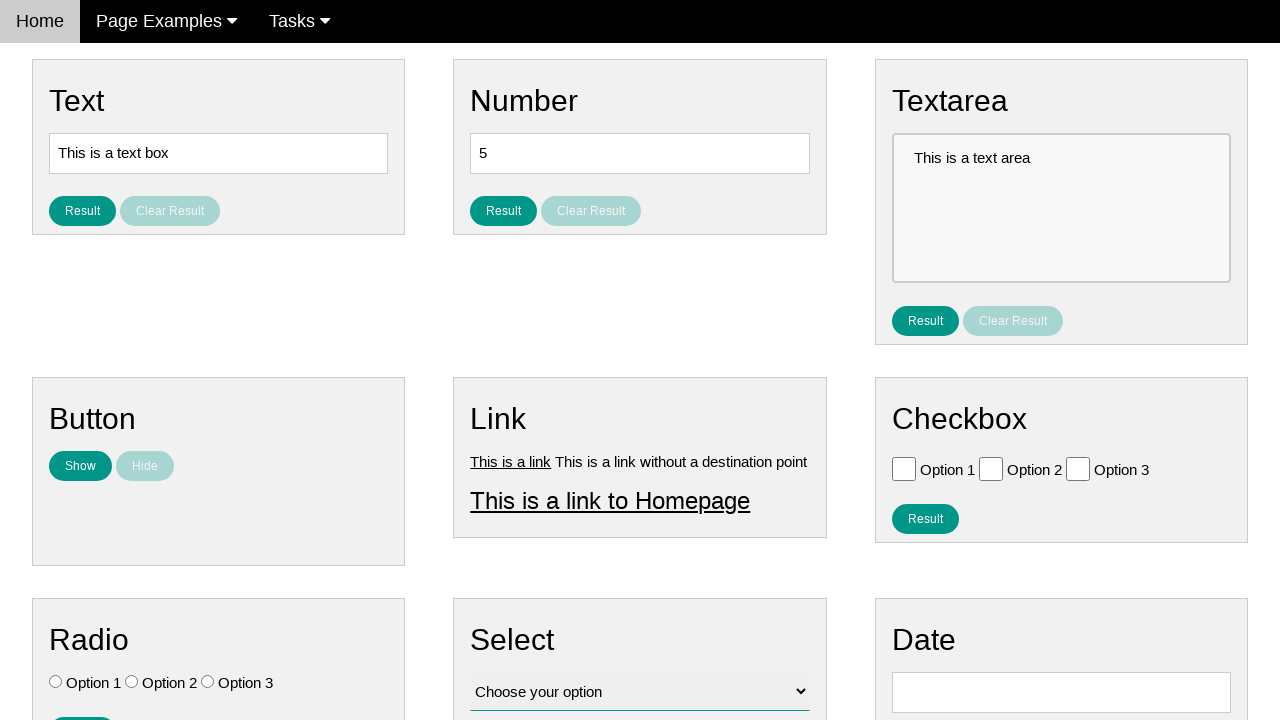

Clicked Option 2 checkbox at (991, 468) on .w3-check[value='Option 2'][type='checkbox']
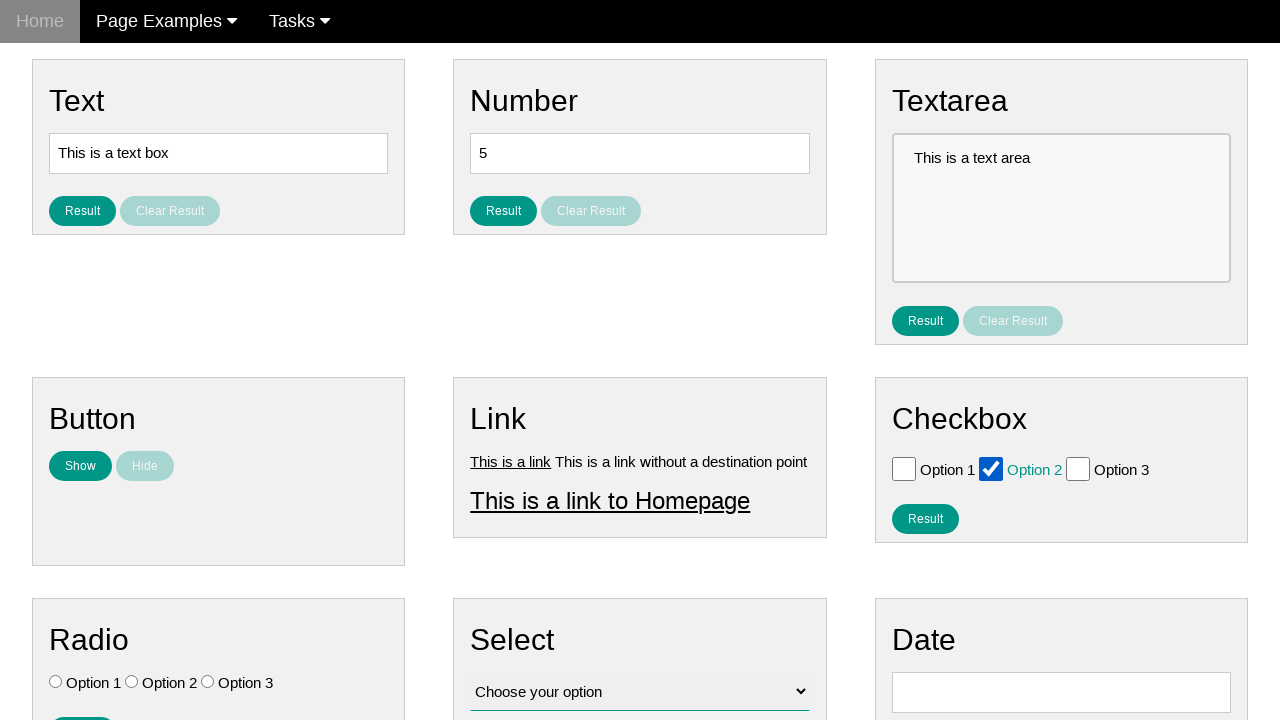

Verified Option 2 checkbox is now selected
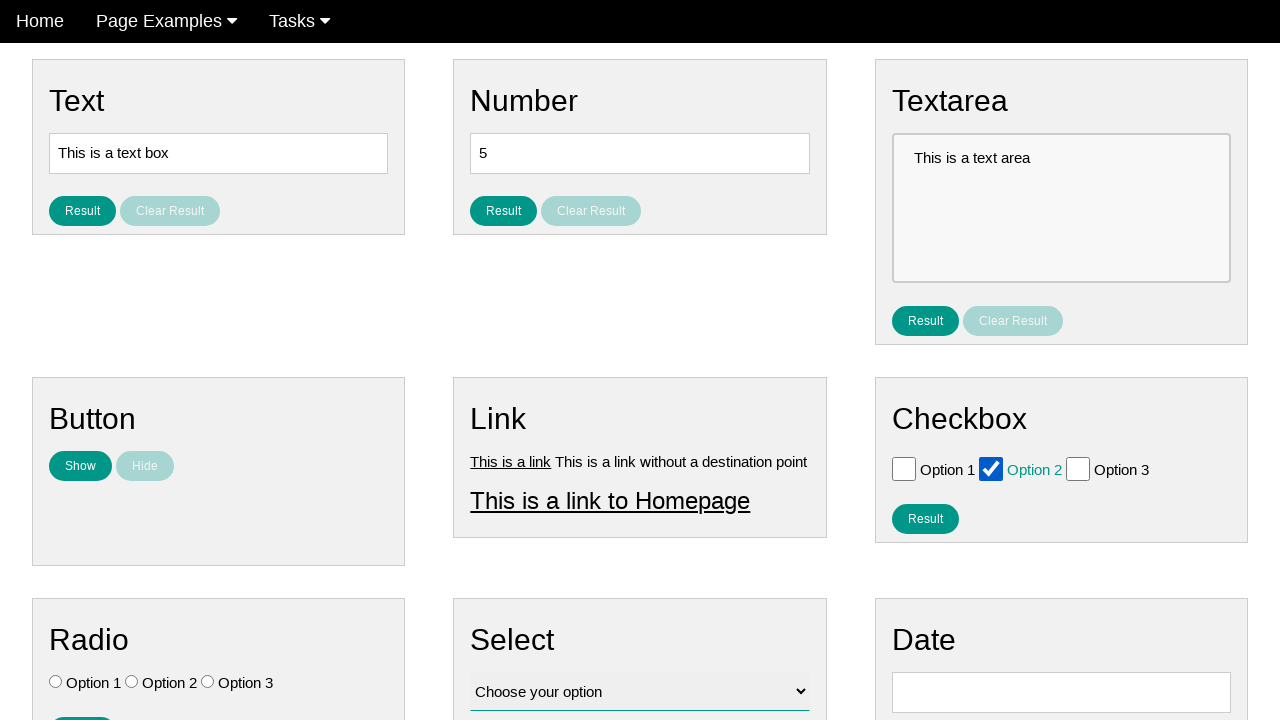

Verified Option 1 checkbox remains unselected
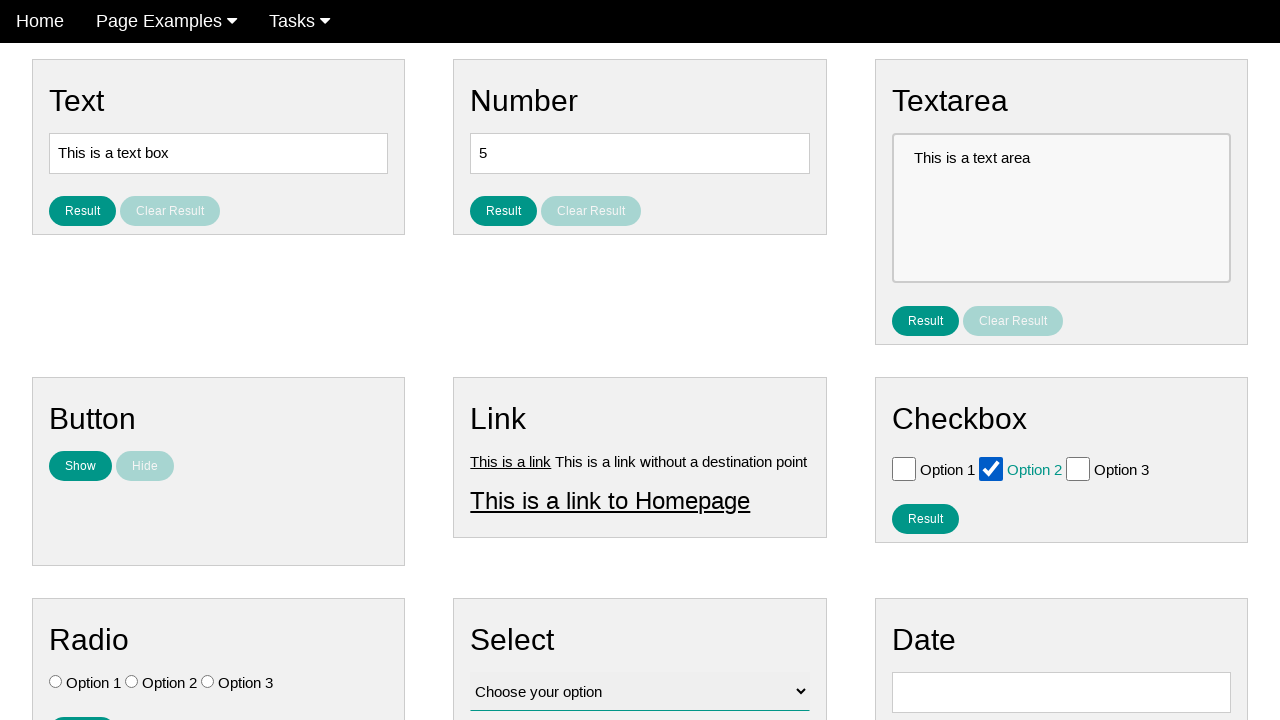

Verified Option 3 checkbox remains unselected
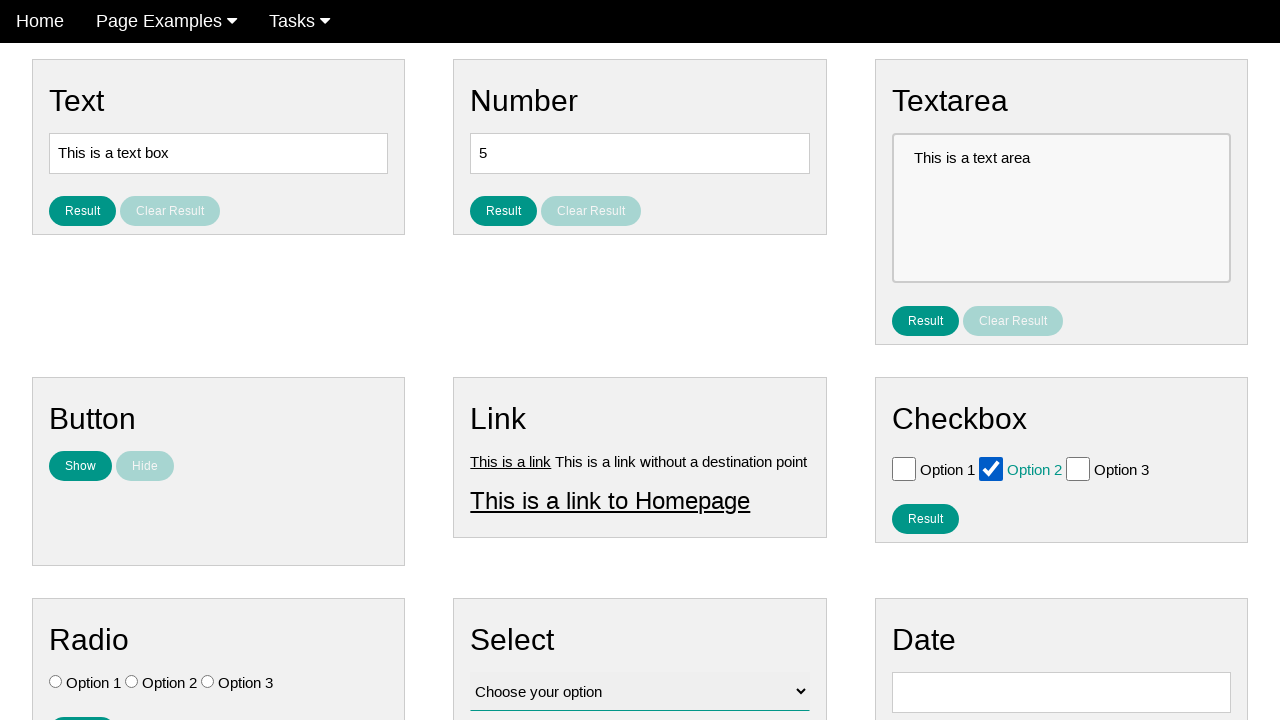

Clicked Option 3 checkbox at (1078, 468) on .w3-check[value='Option 3'][type='checkbox']
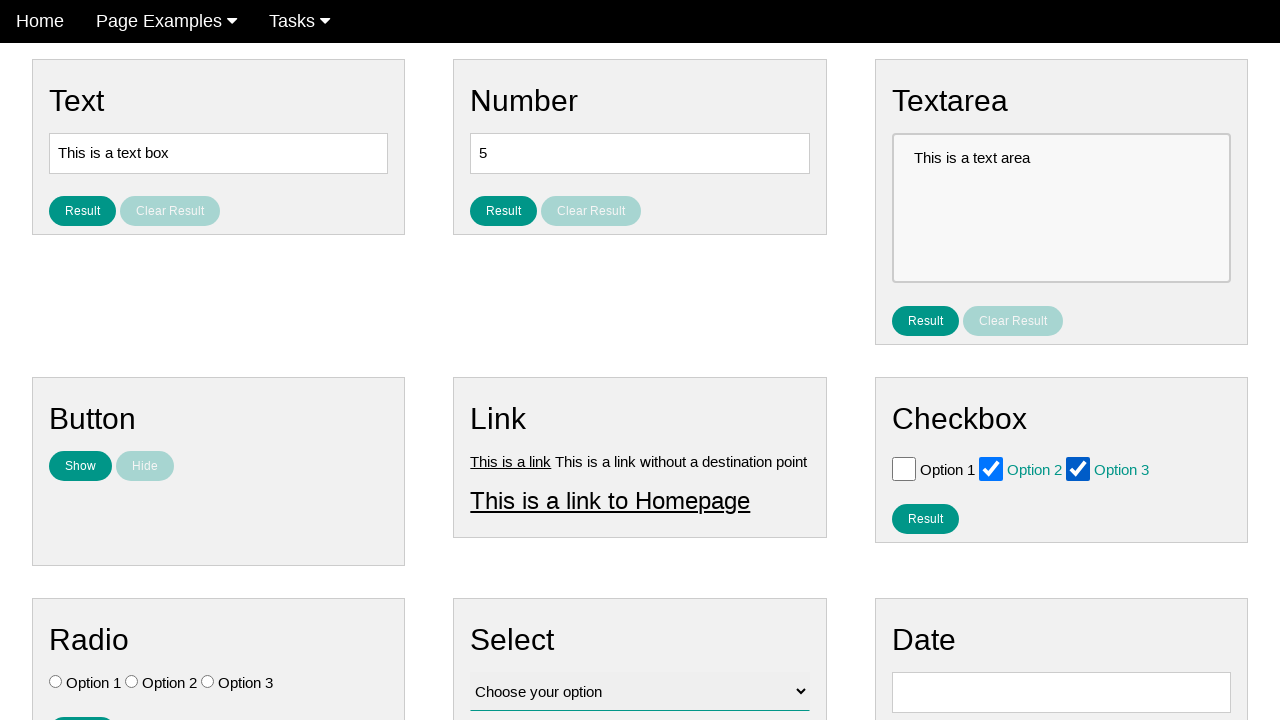

Clicked the result button at (925, 518) on #result_button_checkbox
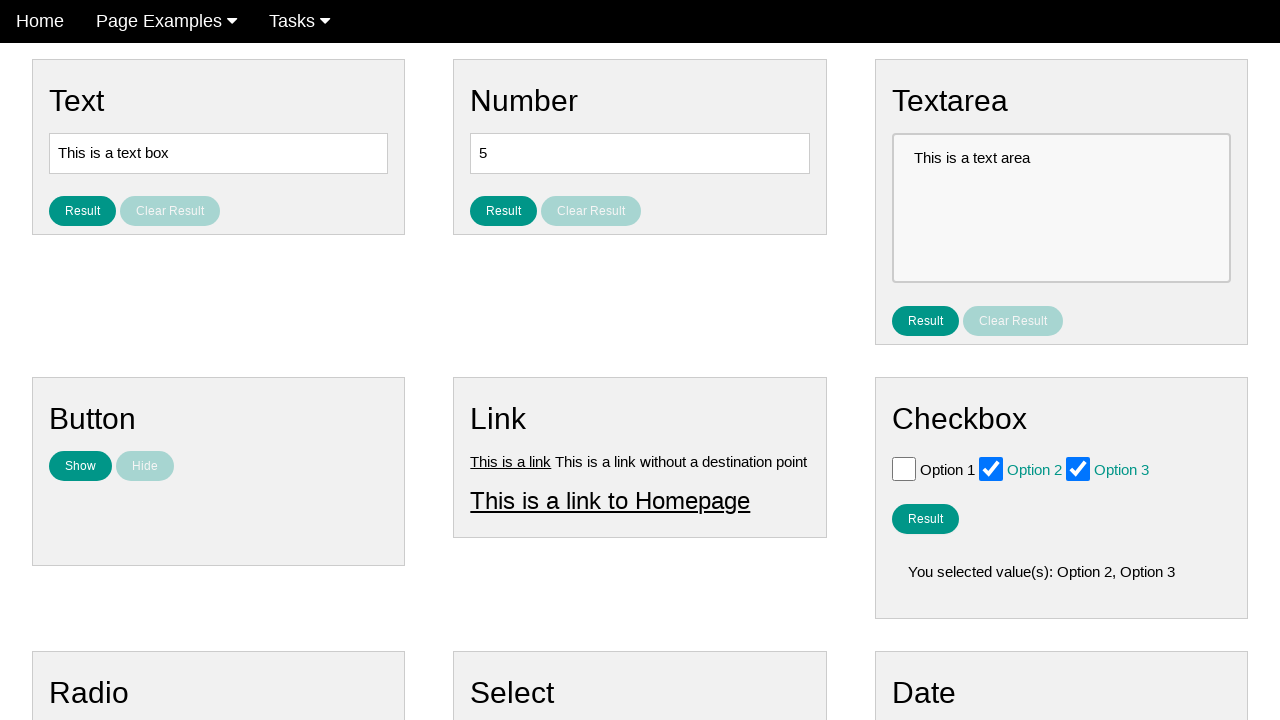

Retrieved result text from result element
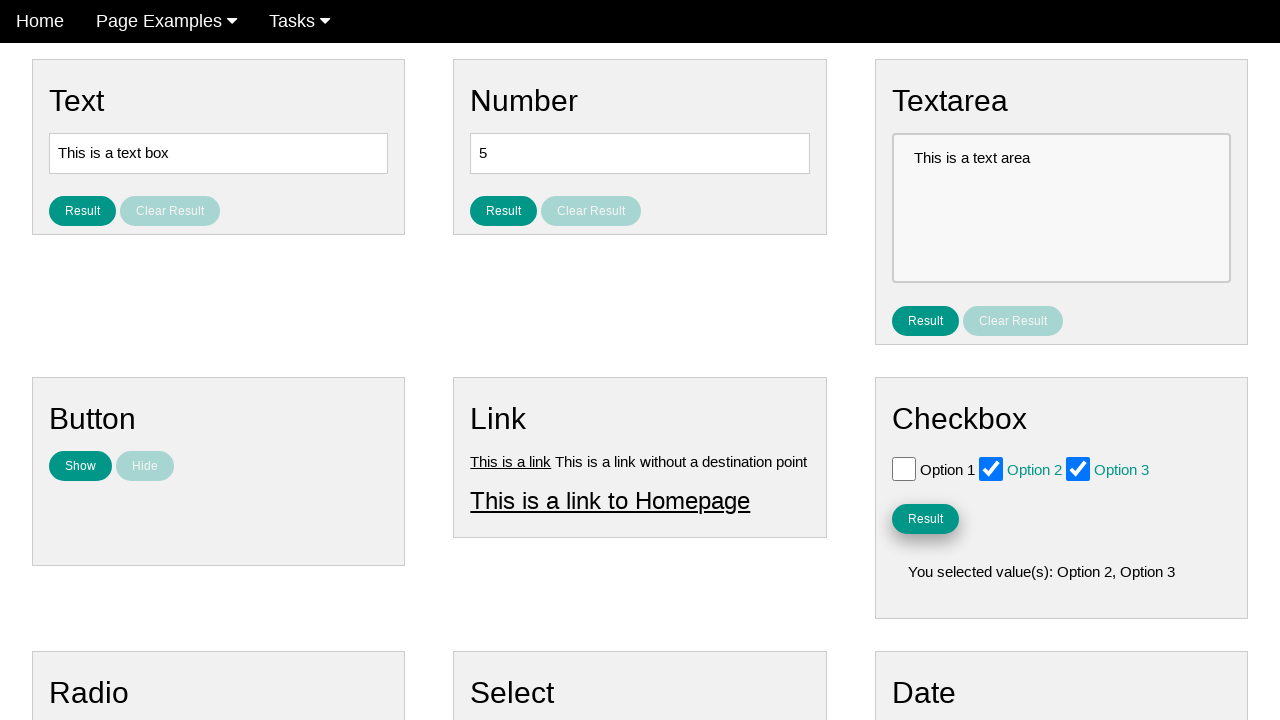

Verified result message displays 'You selected value(s): Option 2, Option 3'
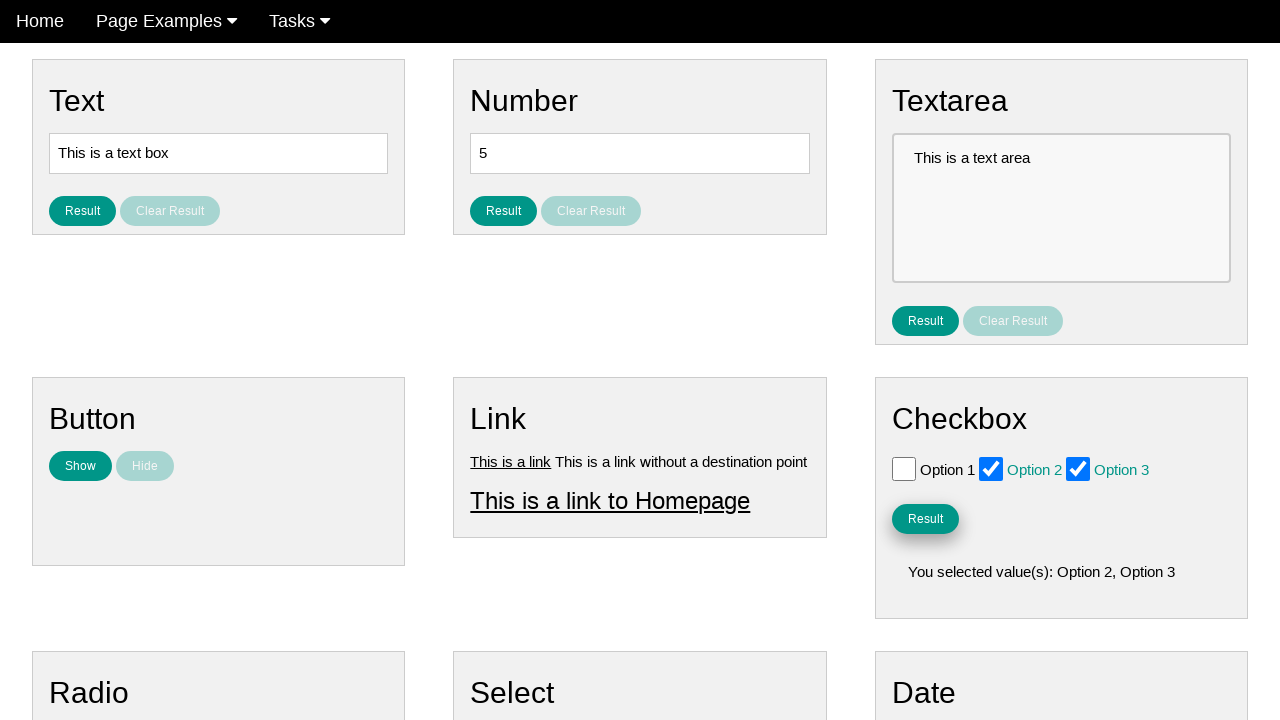

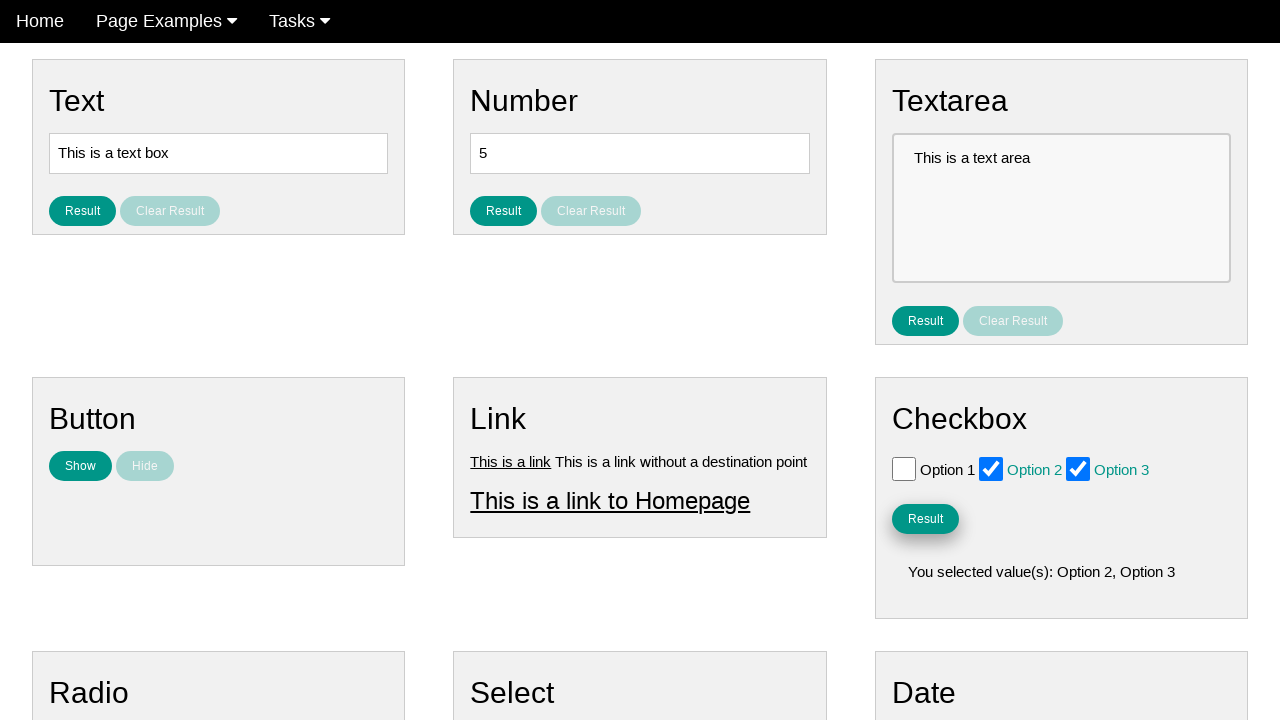